Tests clicking a JavaScript alert button and accepting the alert by clicking OK

Starting URL: https://the-internet.herokuapp.com/javascript_alerts

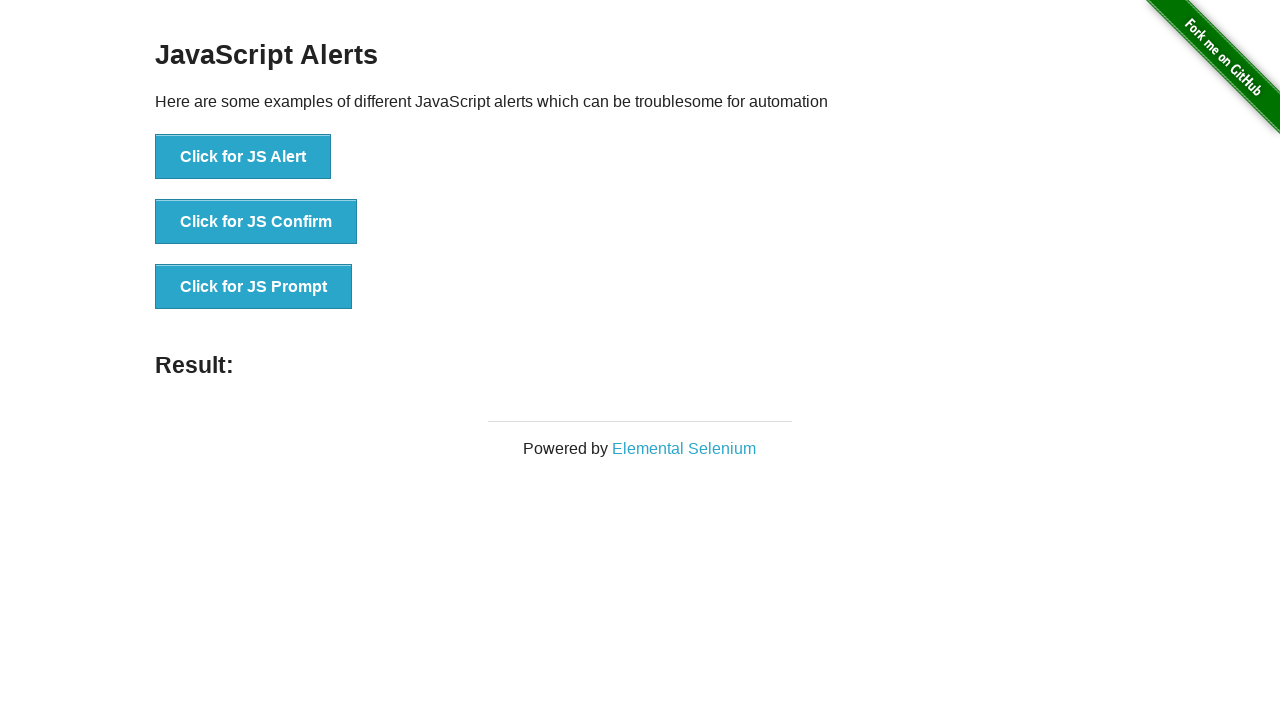

Clicked the JavaScript alert button at (243, 157) on button[onclick='jsAlert()']
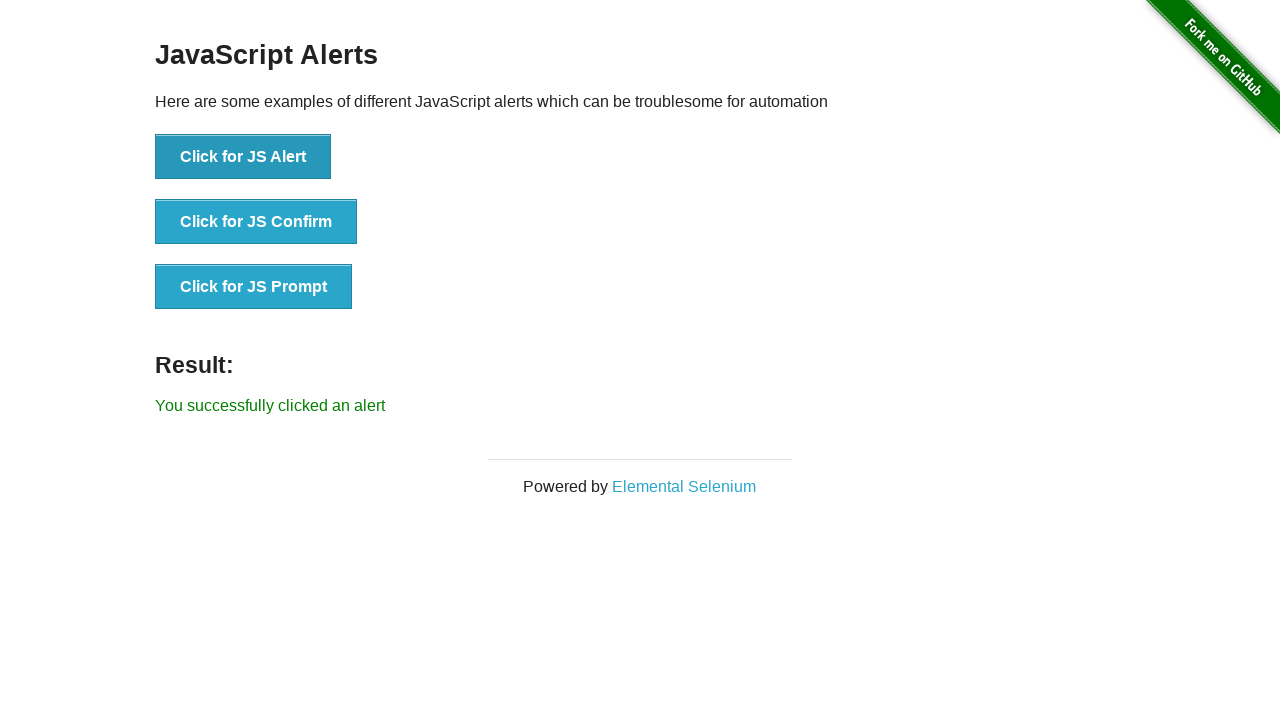

Set up dialog handler to accept alerts
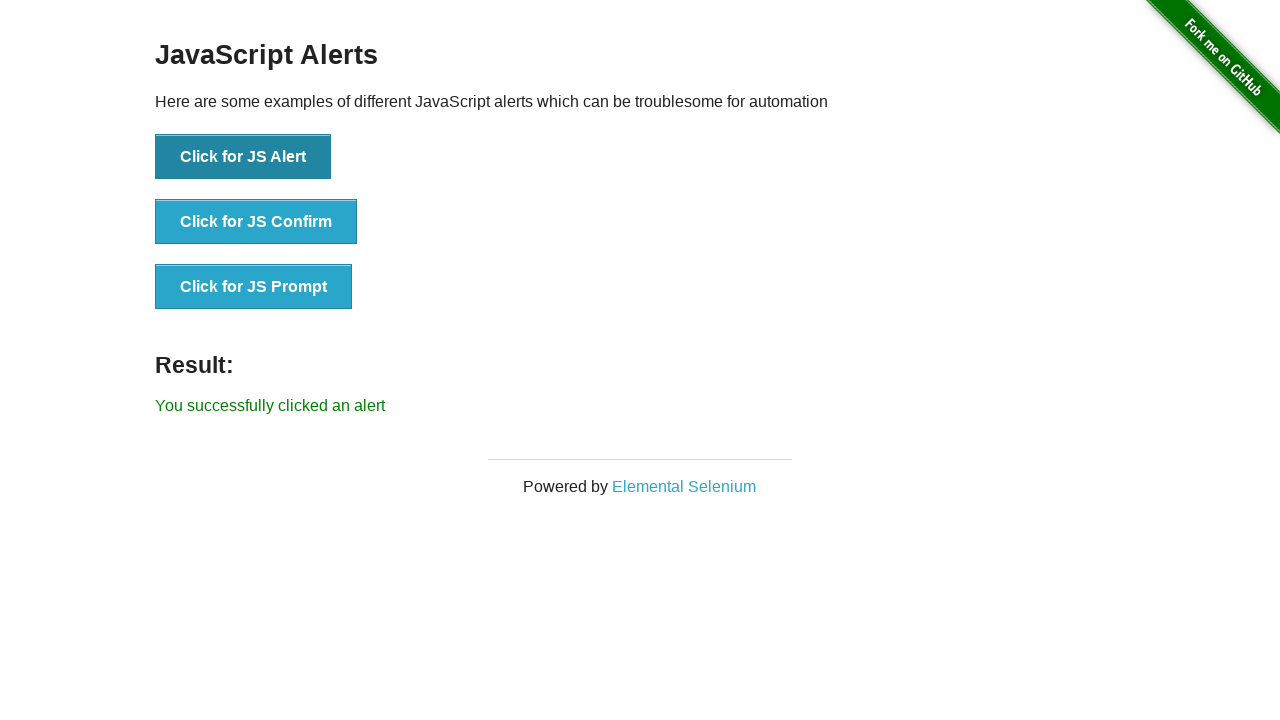

Alert dialog accepted and result text displayed
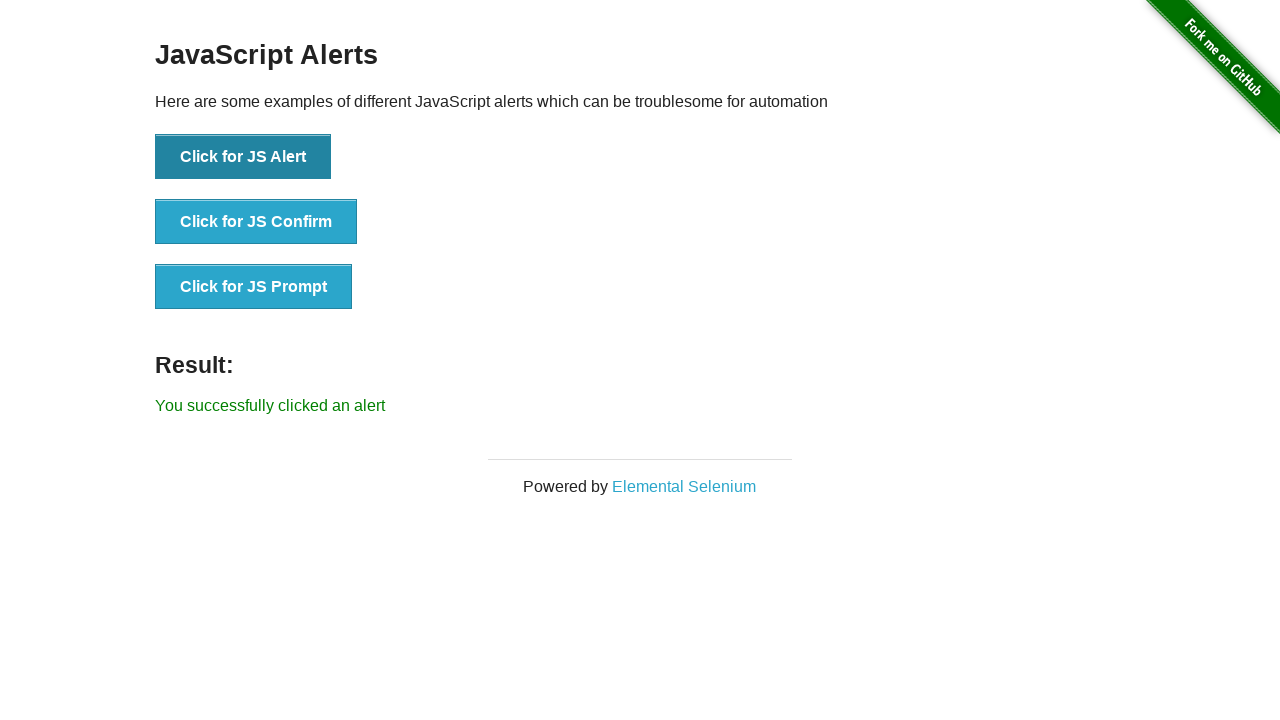

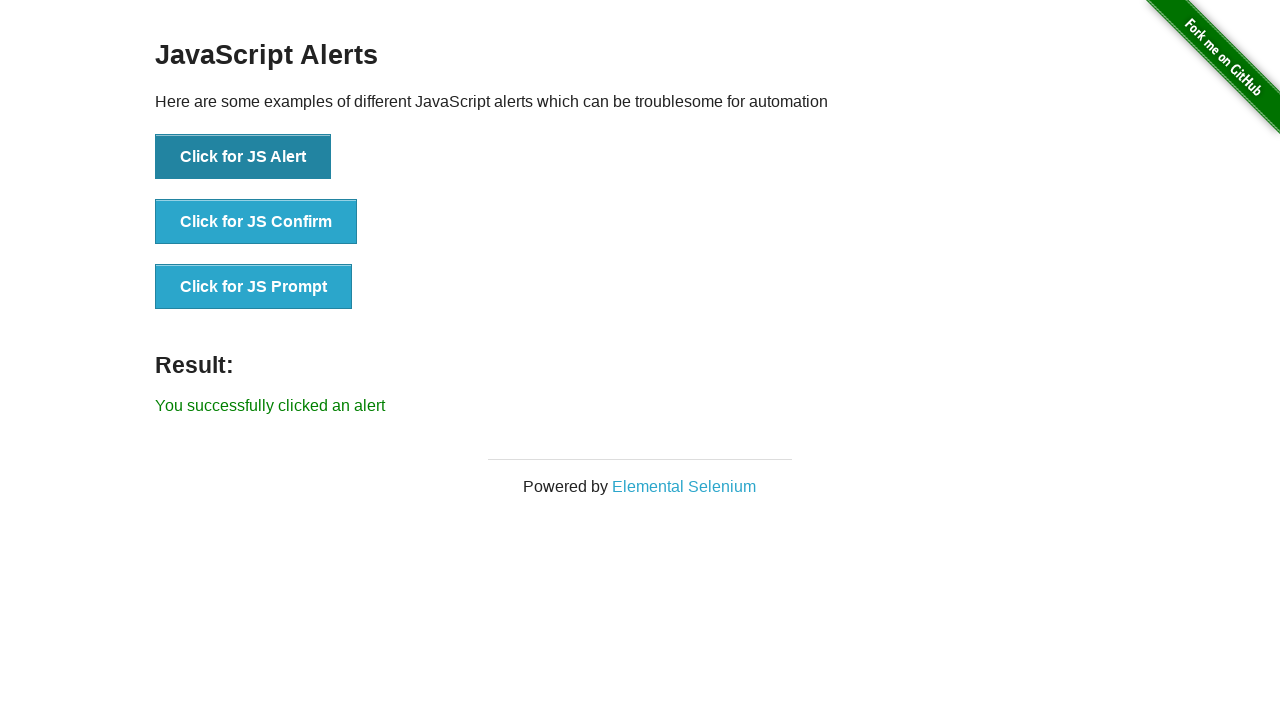